Tests search functionality by searching for "java" and verifying redirection to search page

Starting URL: https://news.ycombinator.com/

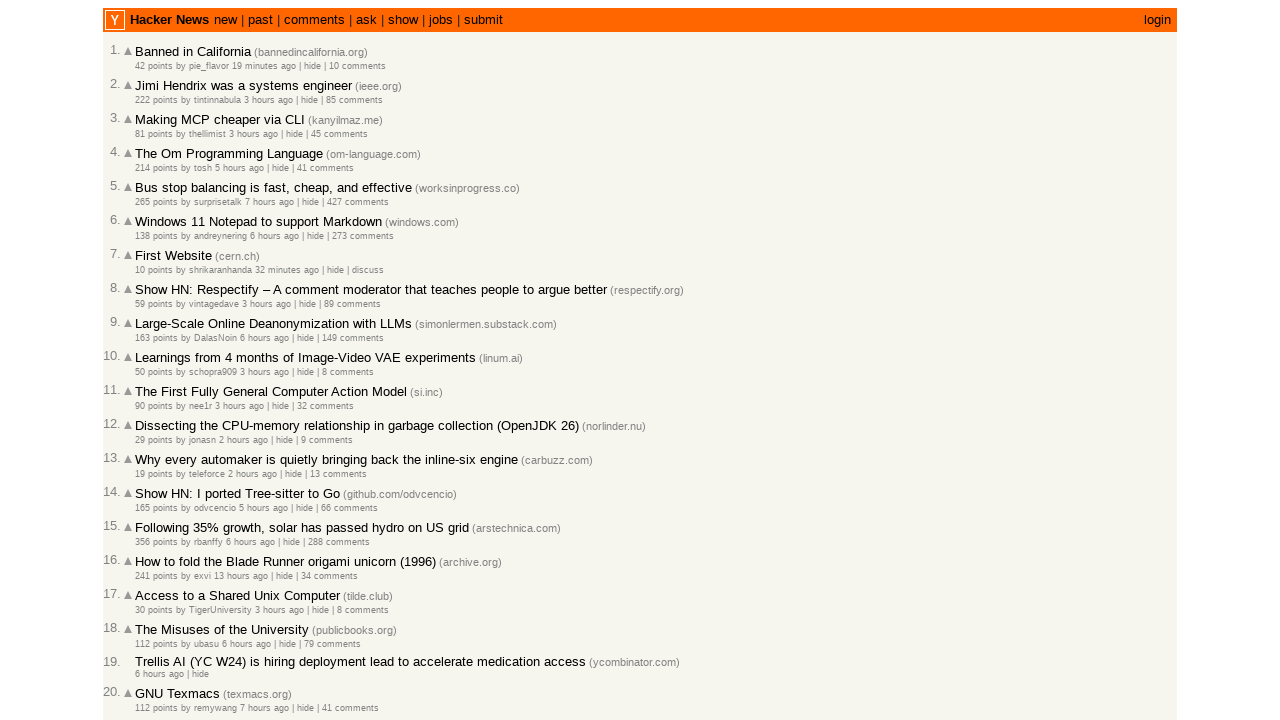

Filled search box with 'java' on input[name='q']
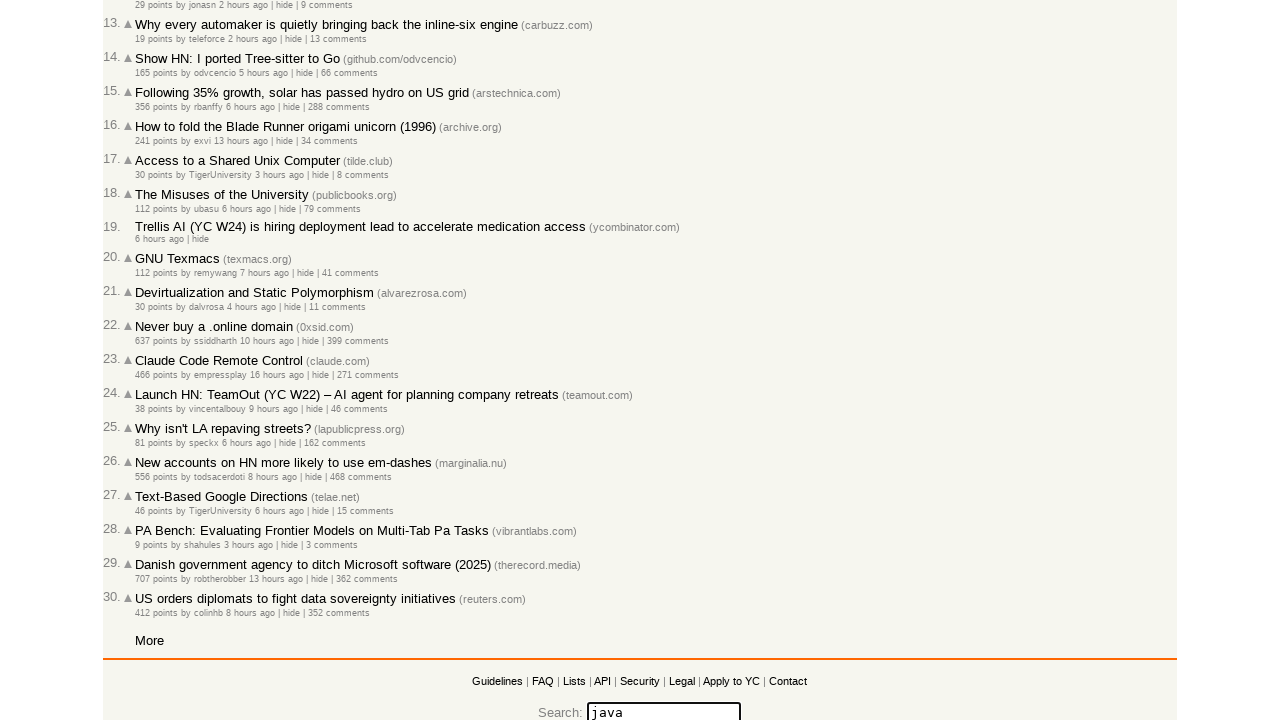

Pressed Enter to submit search form on input[name='q']
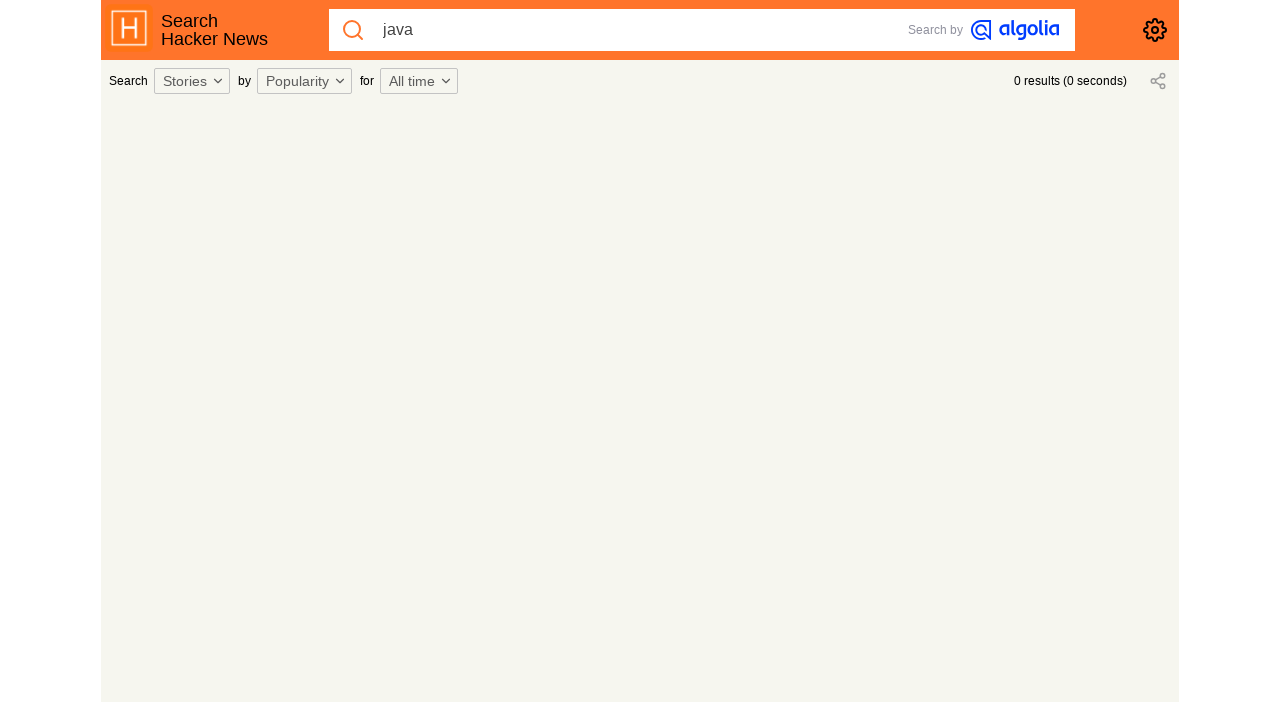

Waited for redirect to search results page
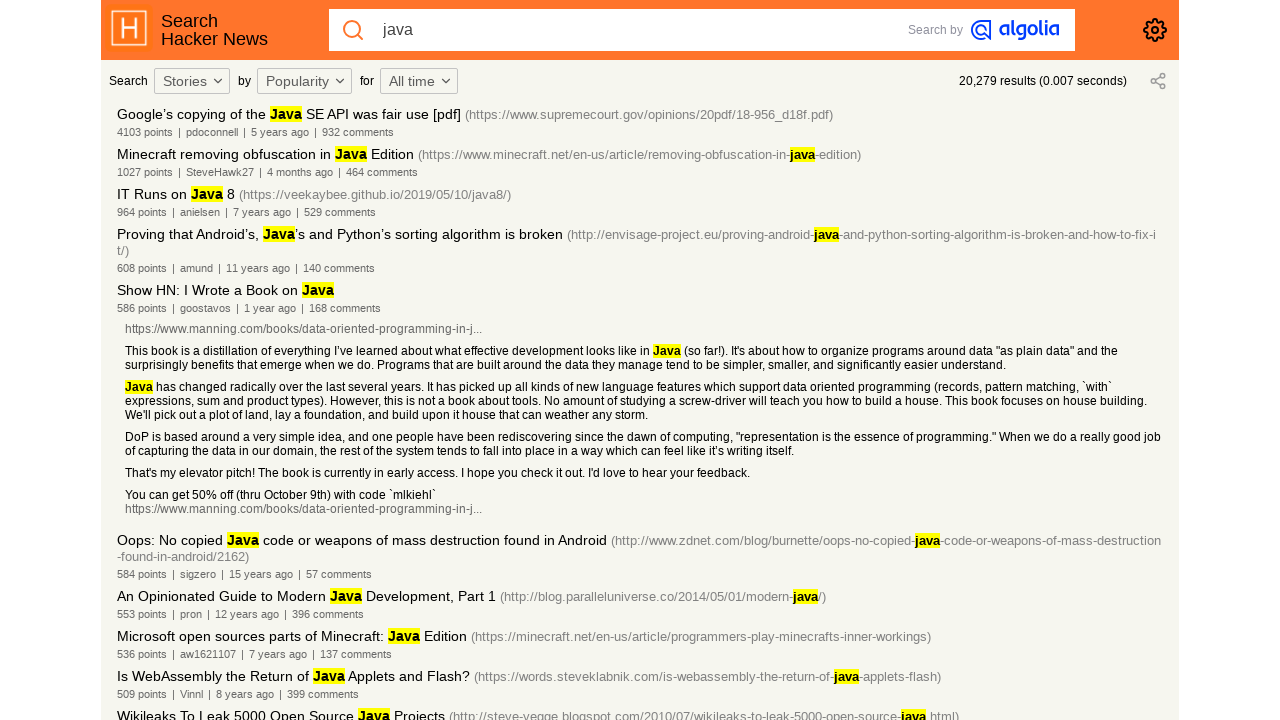

Verified URL is https://hn.algolia.com/?q=java
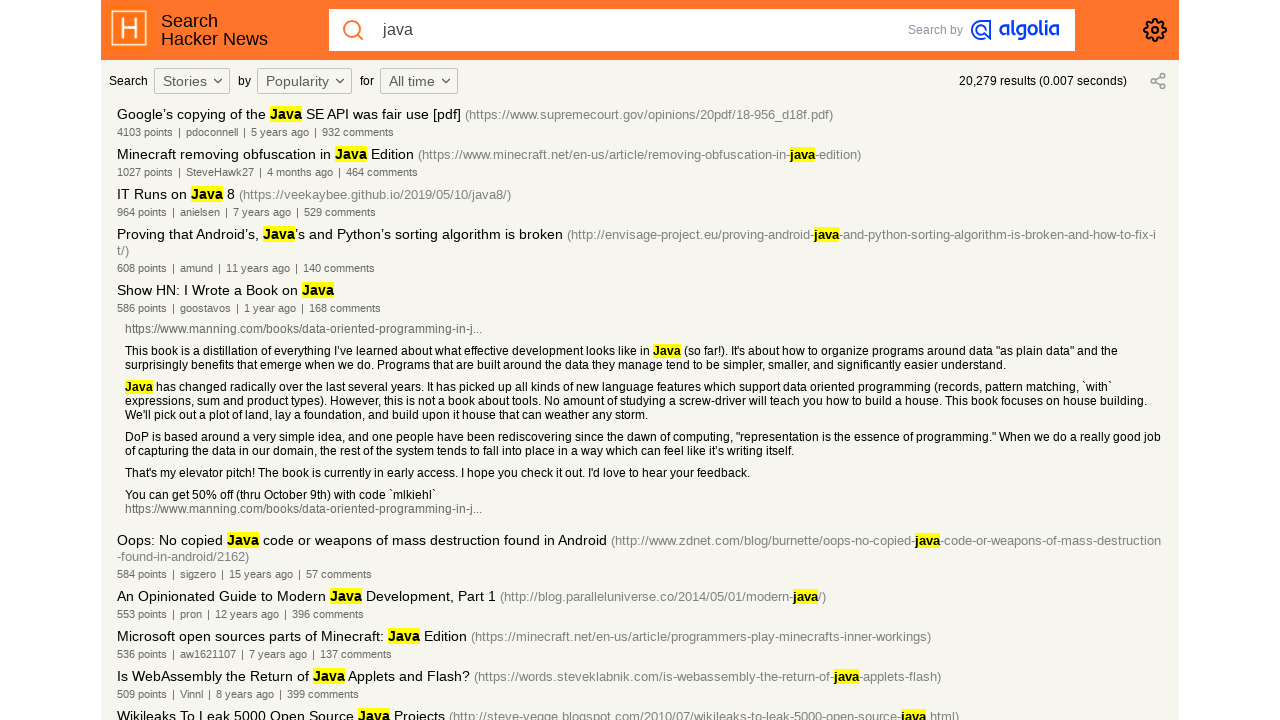

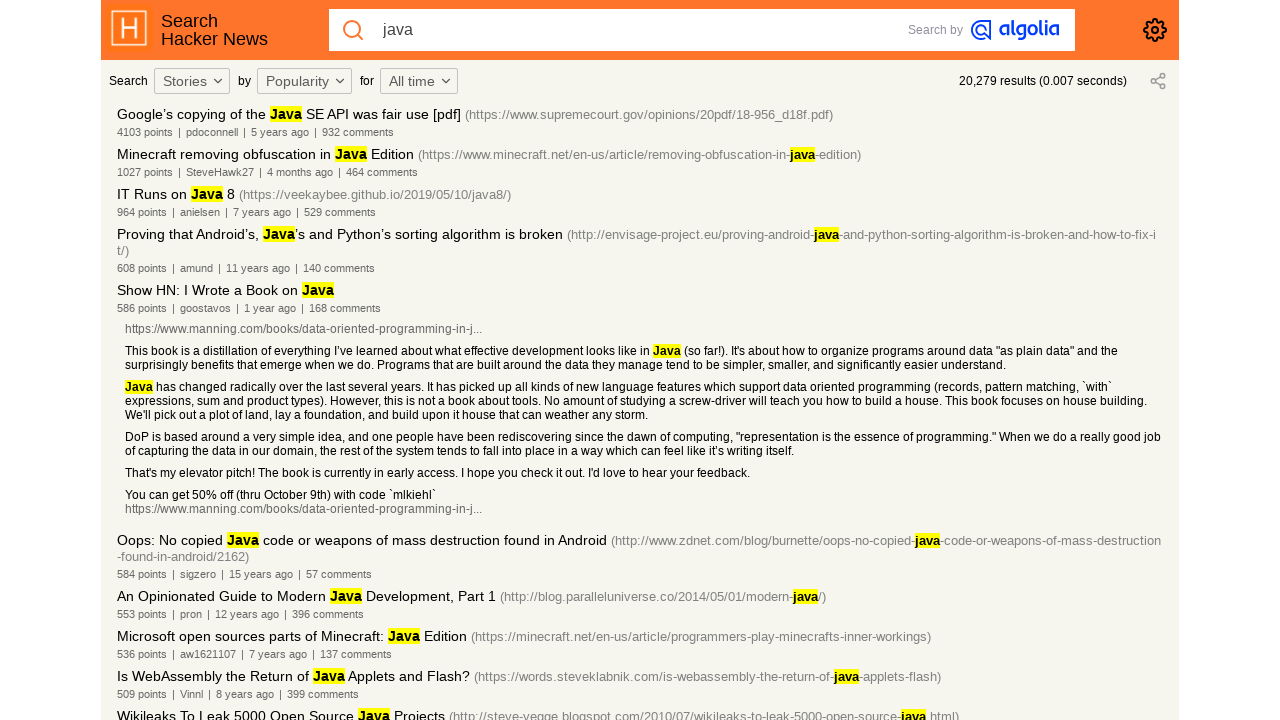